Tests dismissing a confirmation alert and verifying the cancel result message

Starting URL: https://demoqa.com/alerts

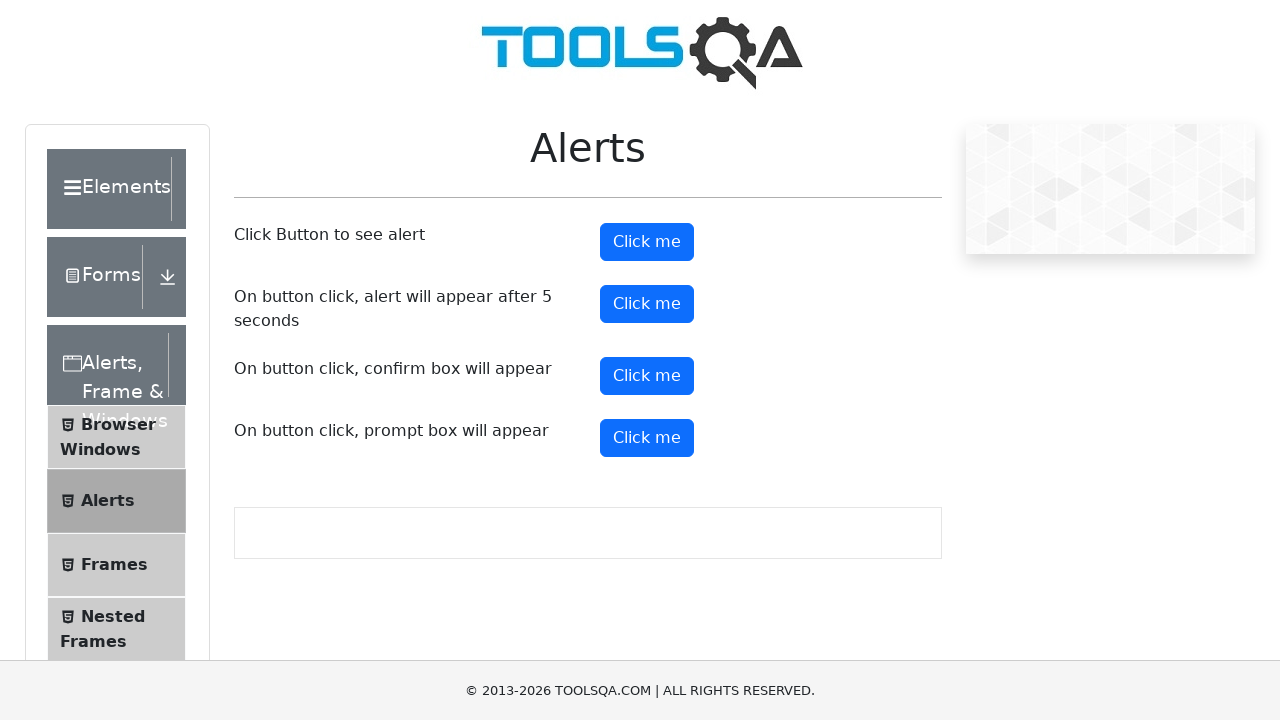

Set up dialog handler to dismiss alerts
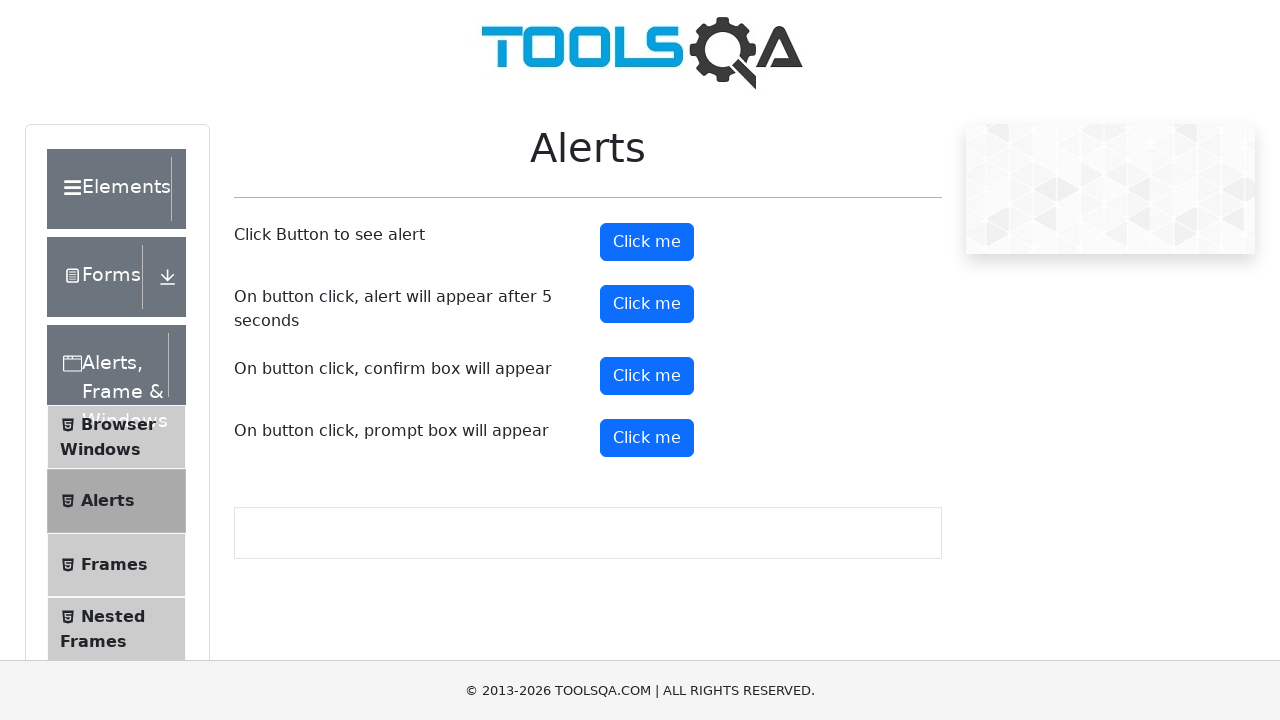

Clicked confirm button to trigger confirmation alert at (647, 376) on #confirmButton
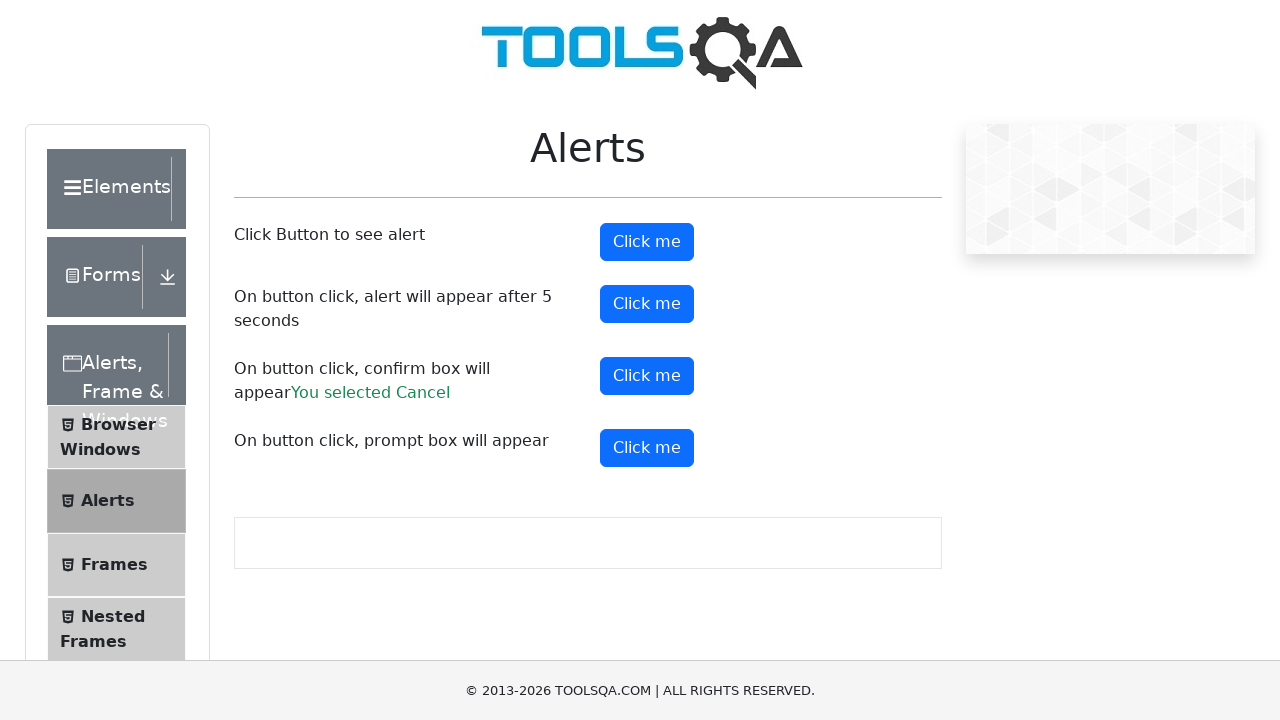

Waited for confirm result element to appear
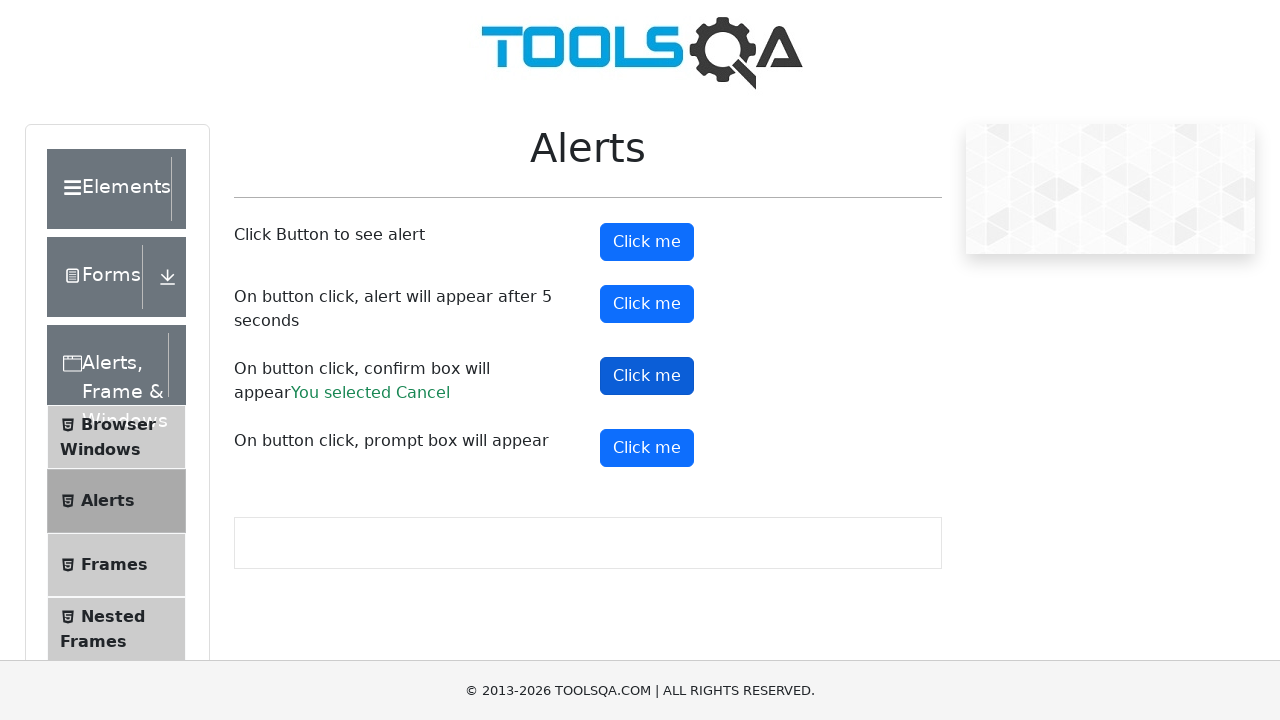

Verified cancel result message displayed correctly
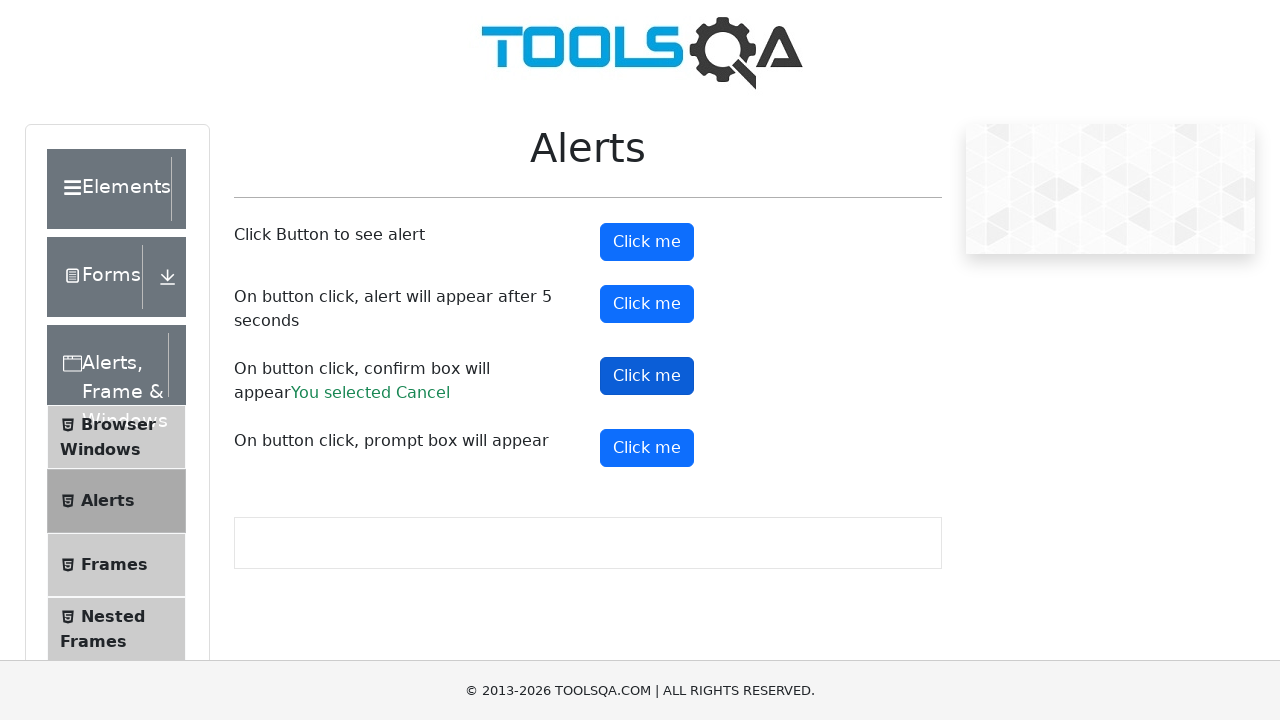

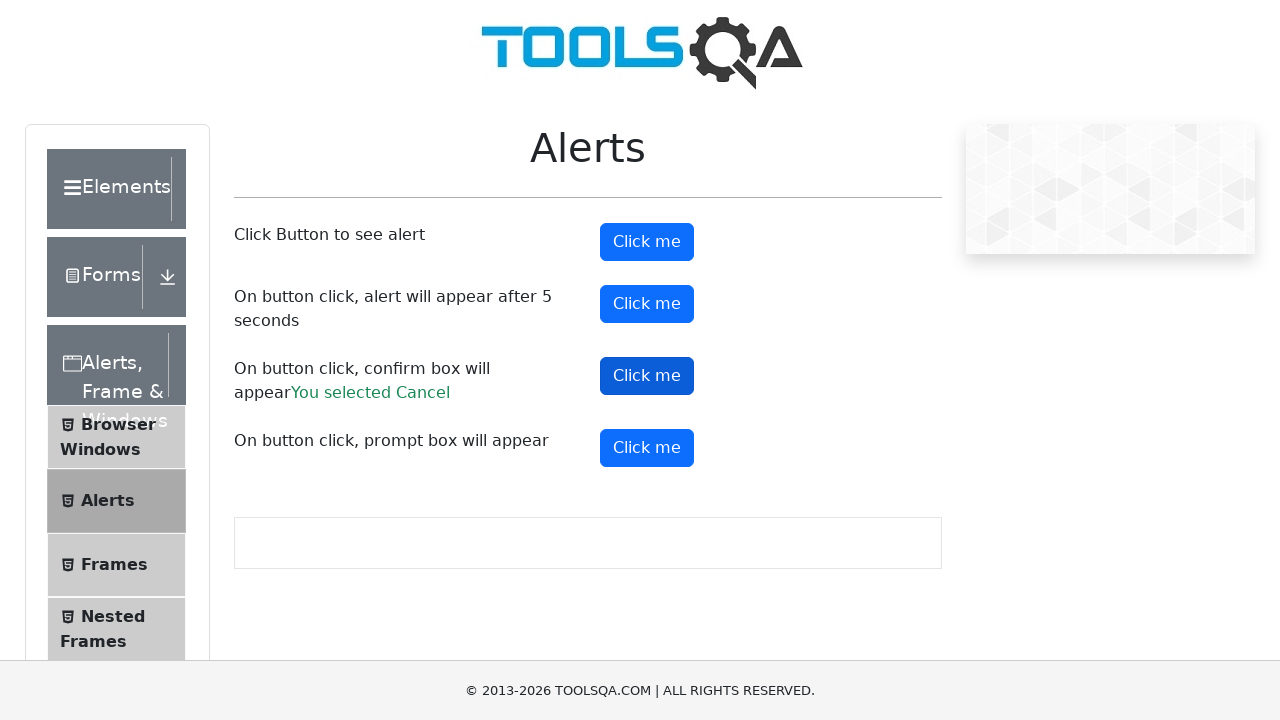